Tests tooltip functionality on jQuery UI demo page by switching to the demo iframe and accessing the title attribute of an input element to verify tooltip content.

Starting URL: https://jqueryui.com/tooltip/

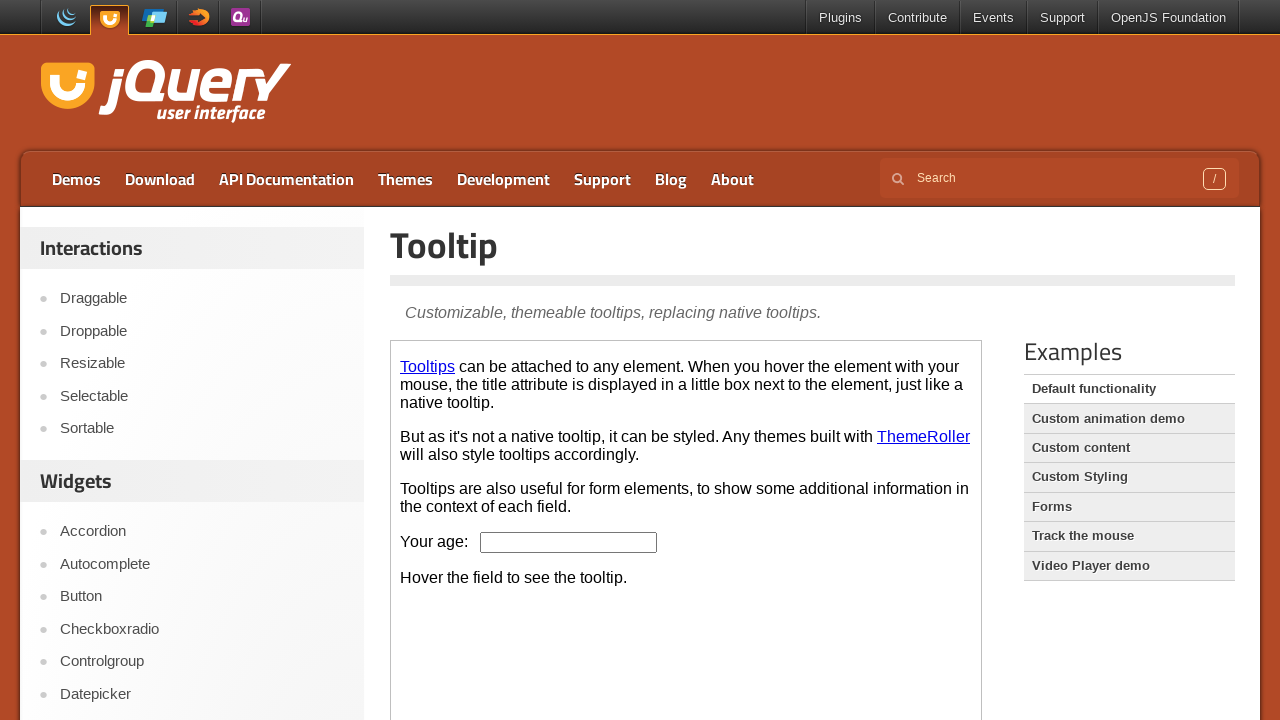

Located demo iframe using frame_locator
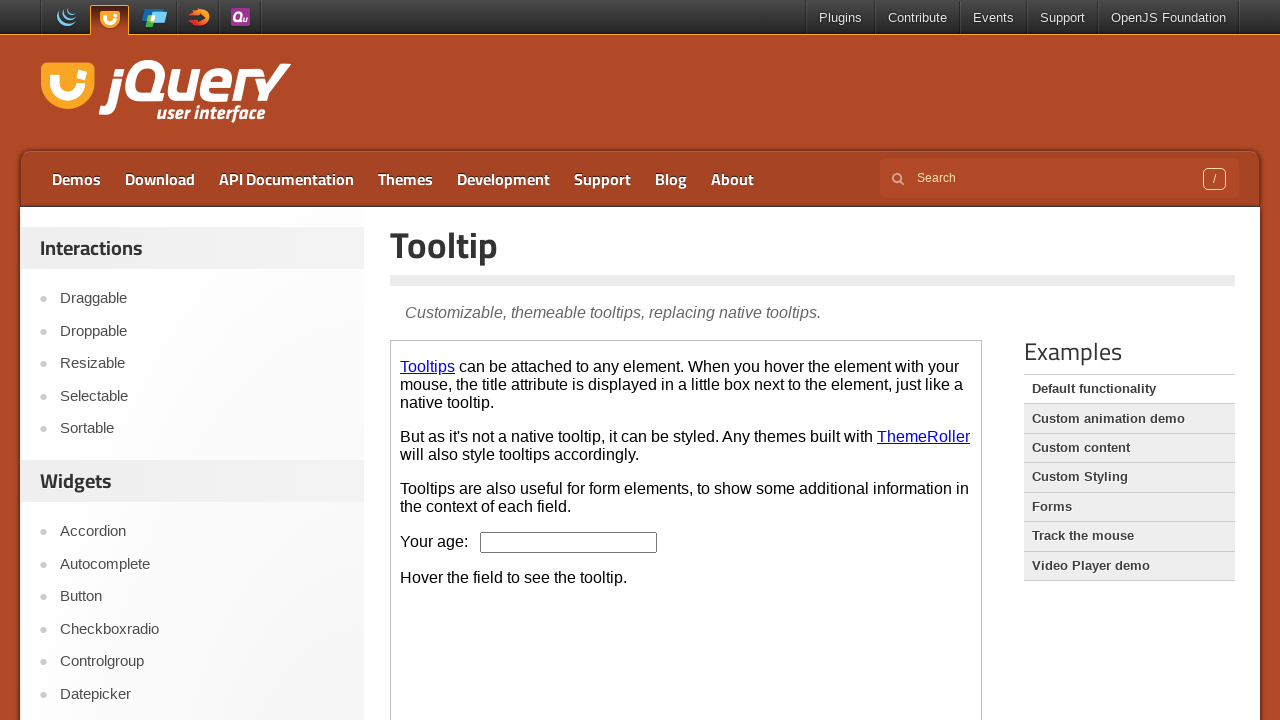

Located age input element within iframe
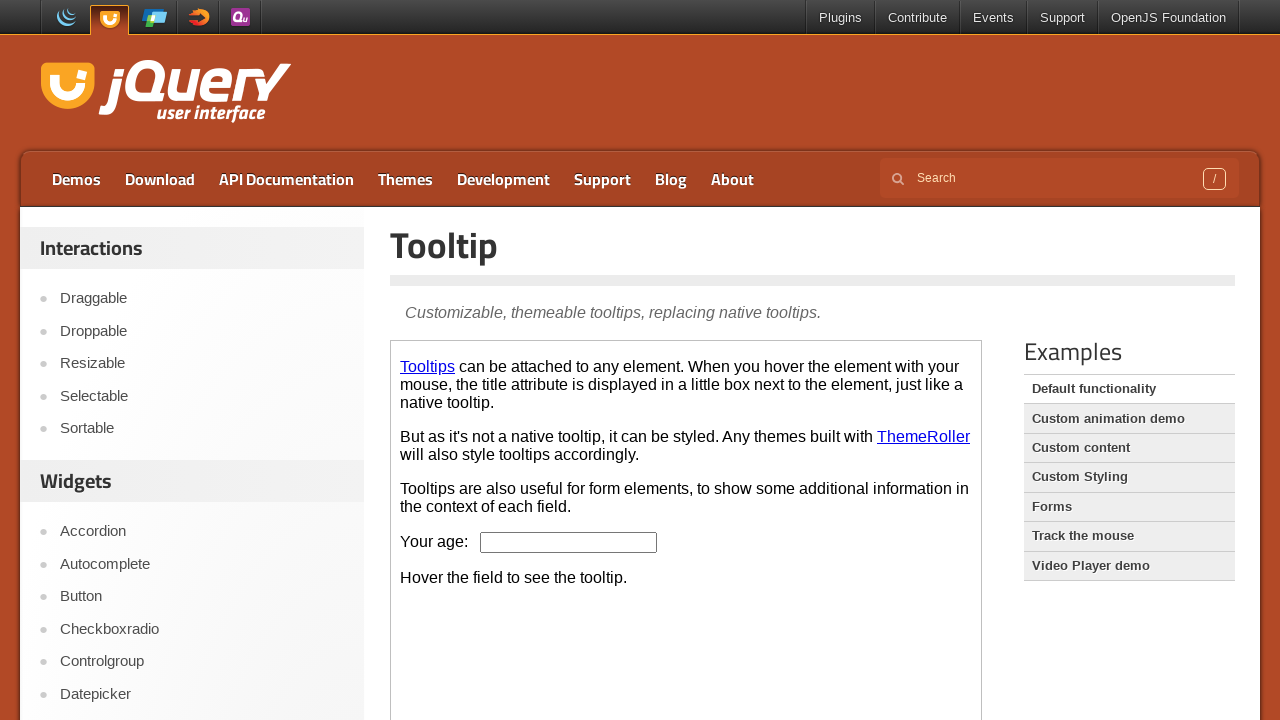

Age input element is visible and ready
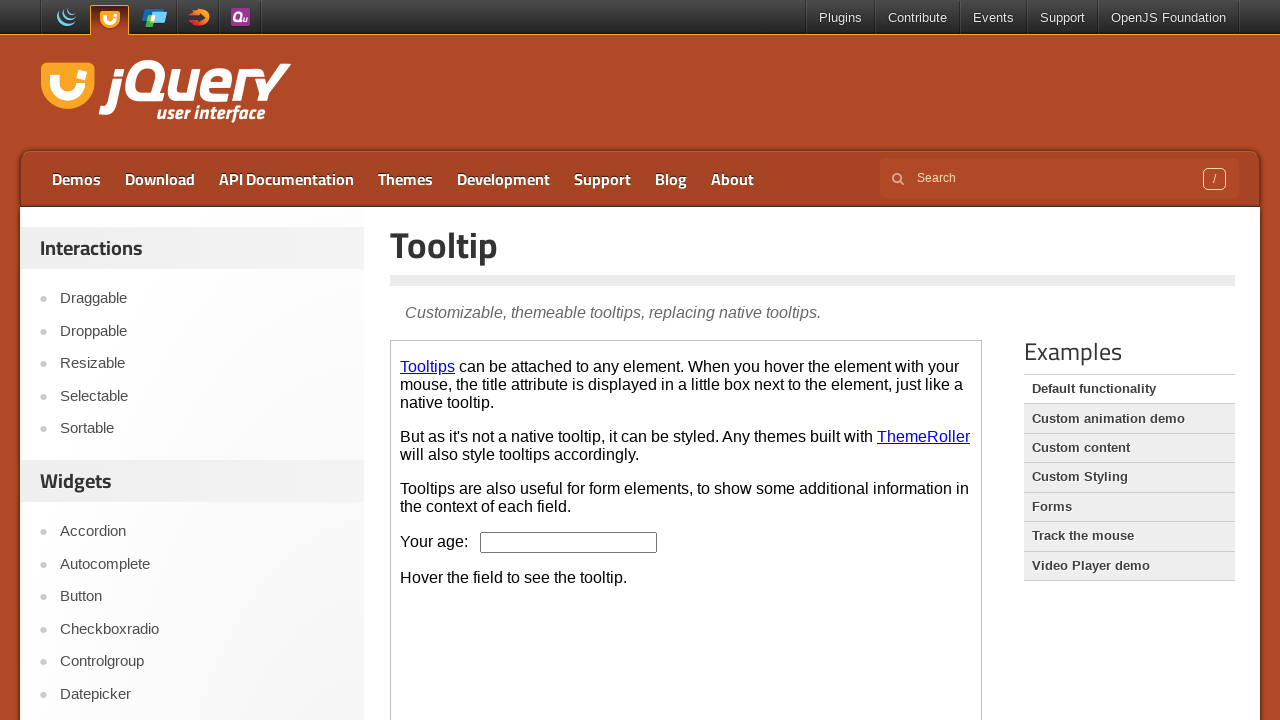

Retrieved tooltip text from title attribute: 'We ask for your age only for statistical purposes.'
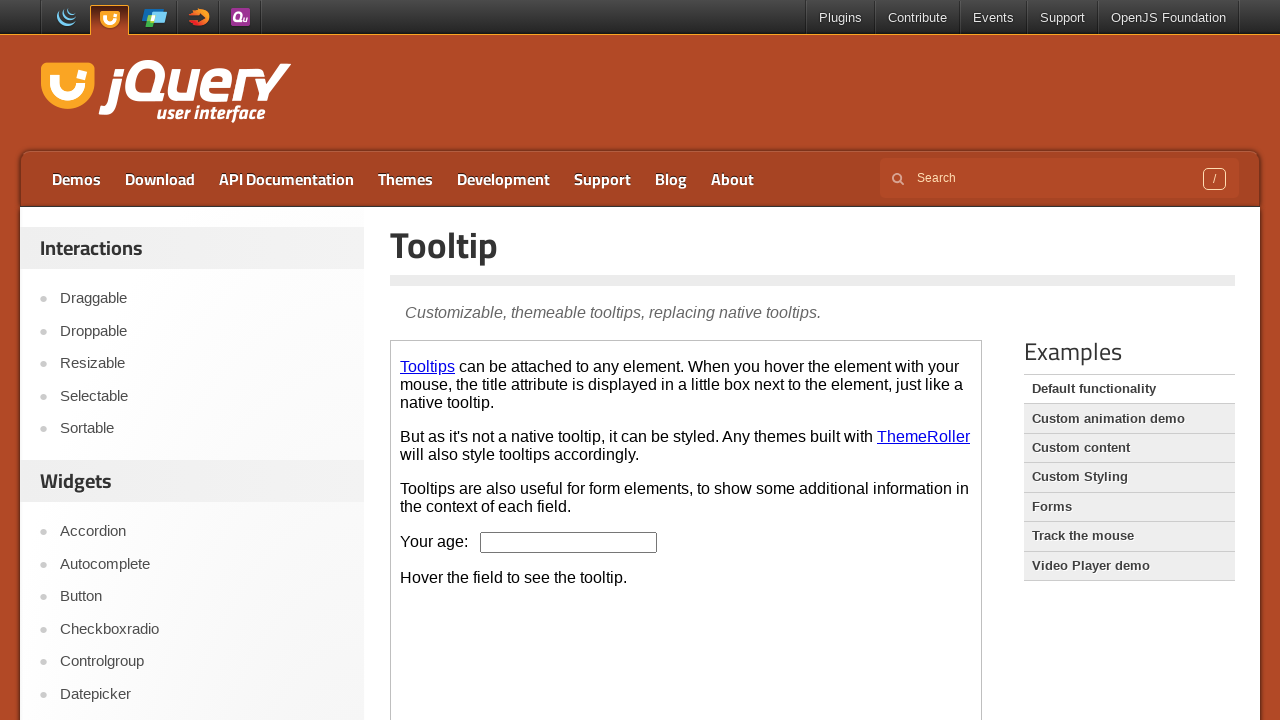

Printed tooltip text to console
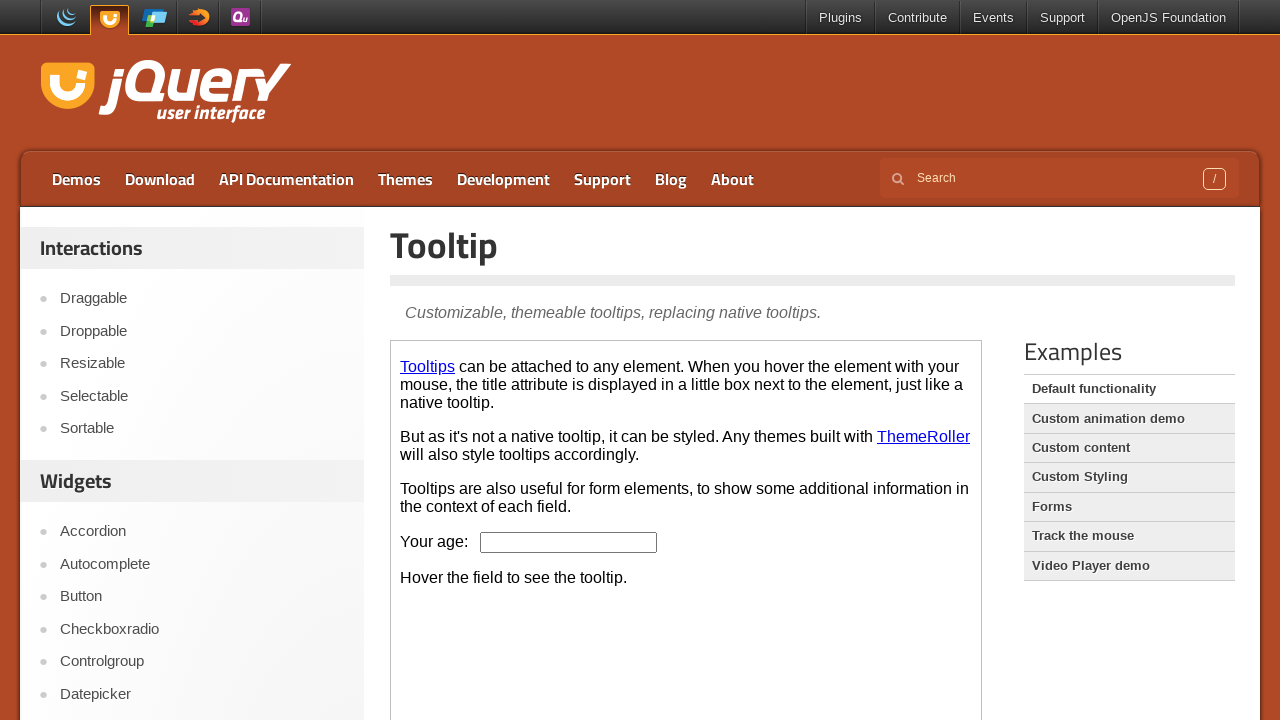

Hovered over age input element to trigger tooltip display at (569, 542) on iframe.demo-frame >> internal:control=enter-frame >> #age
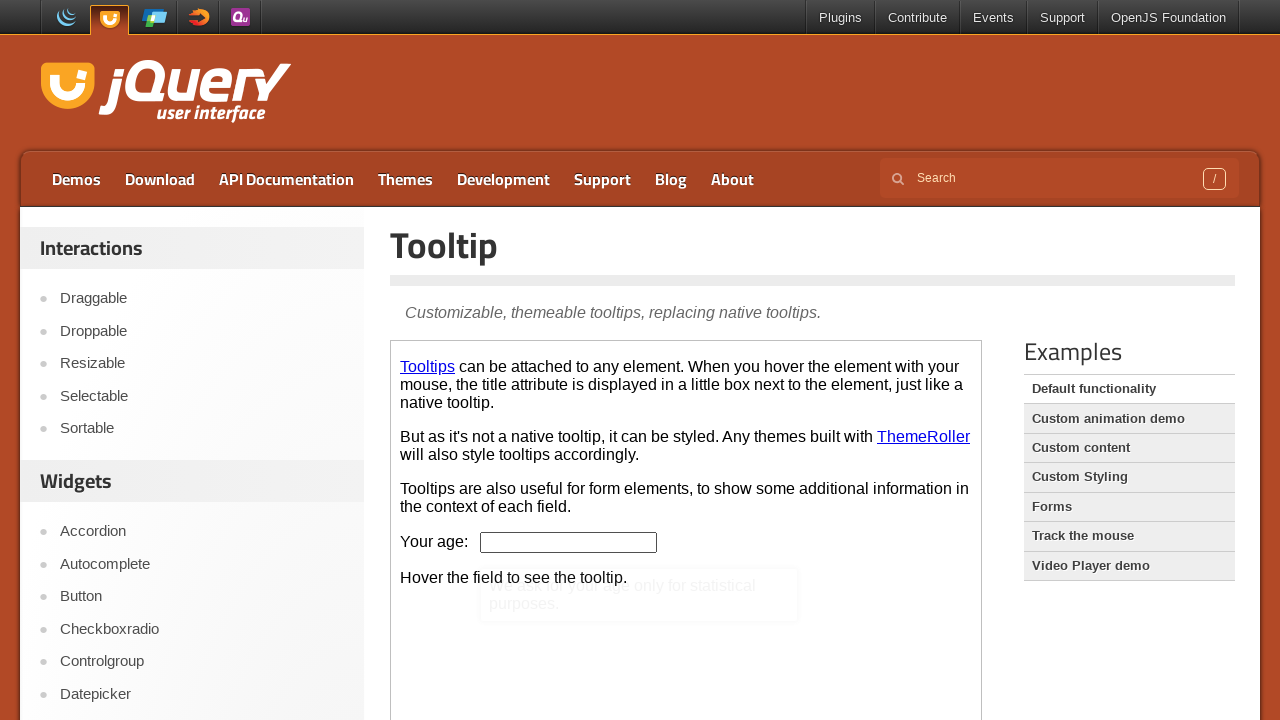

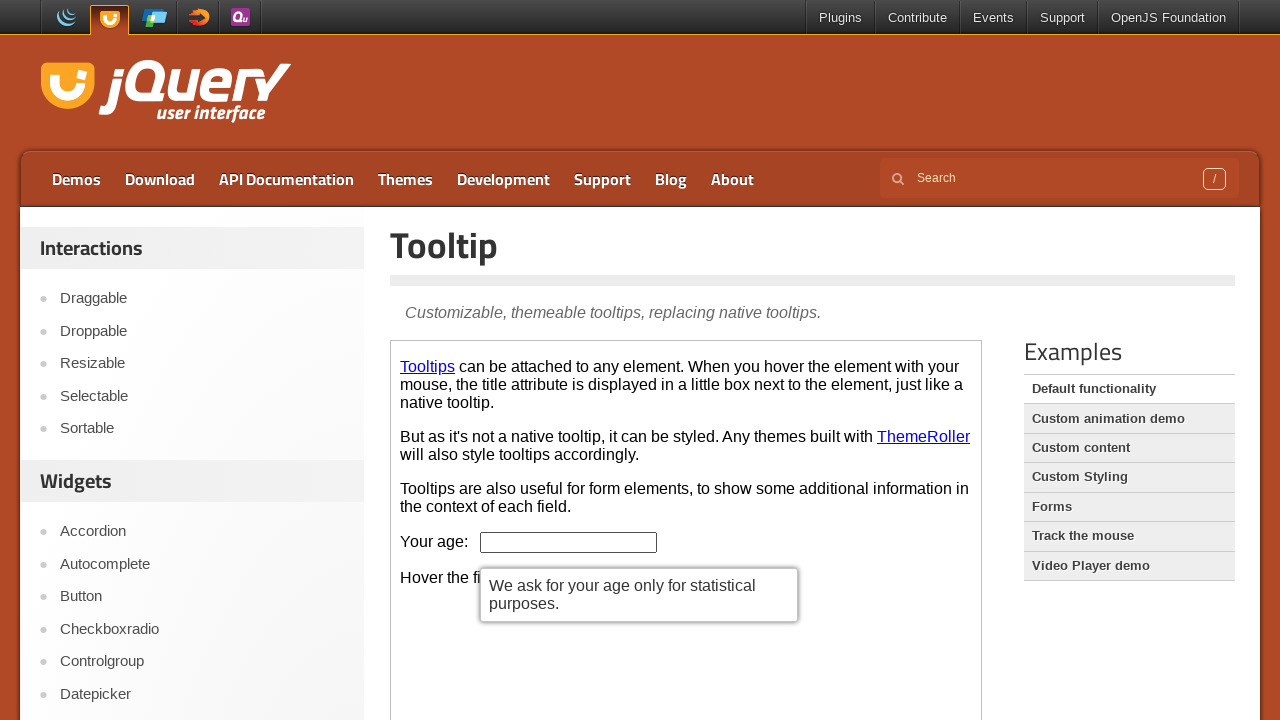